Tests navigation through header buttons, clicking each primary button and navigating back if URL changes

Starting URL: https://rahulshettyacademy.com/AutomationPractice/

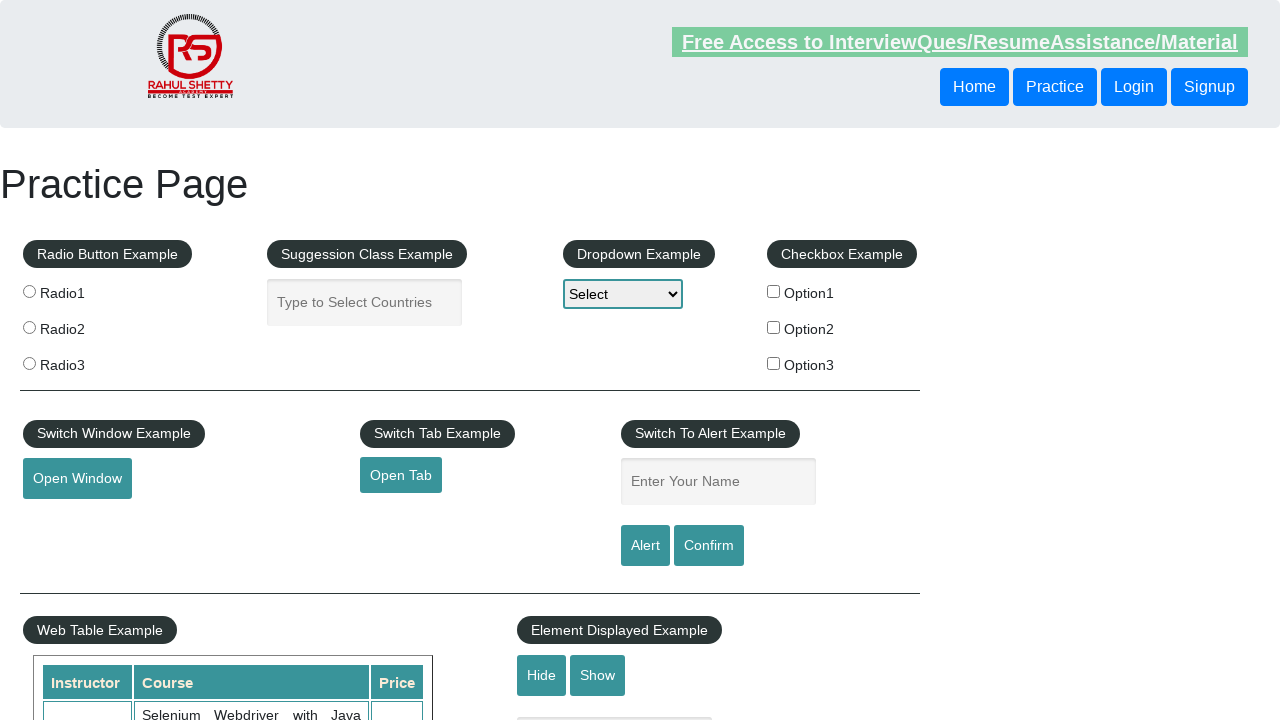

Captured base URL from initial page load
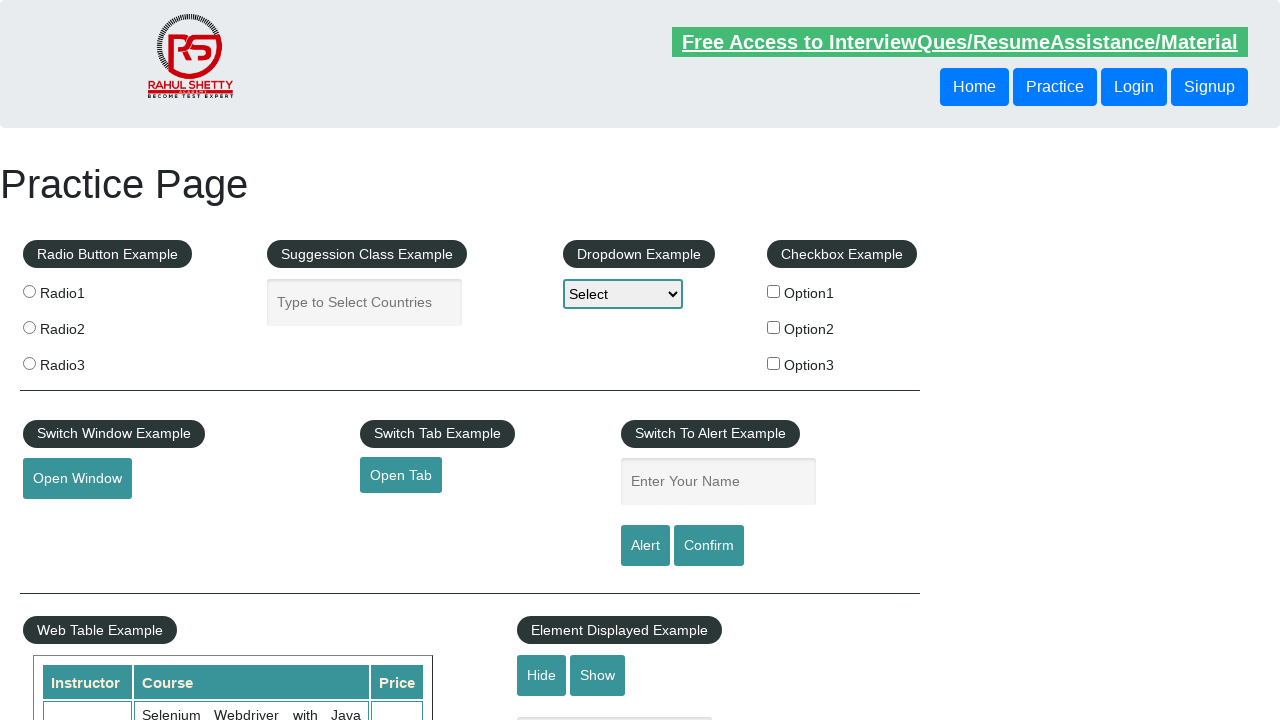

Located header element
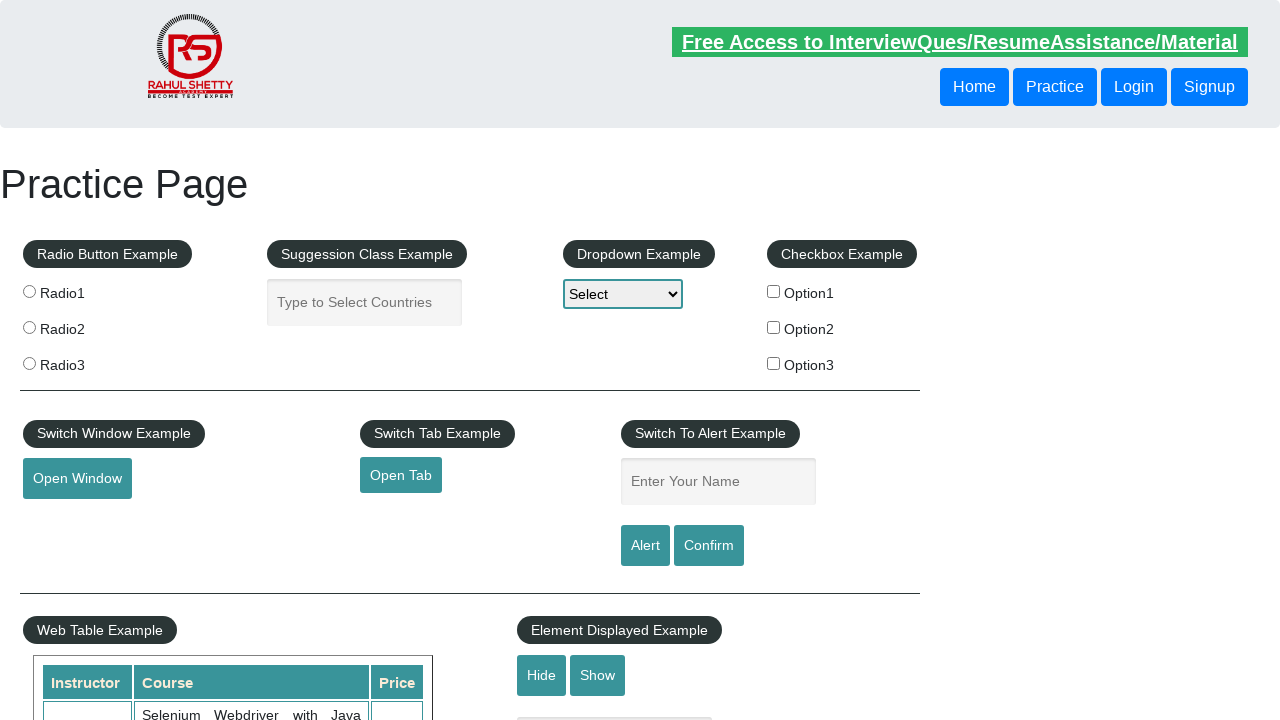

Found 4 primary buttons in header
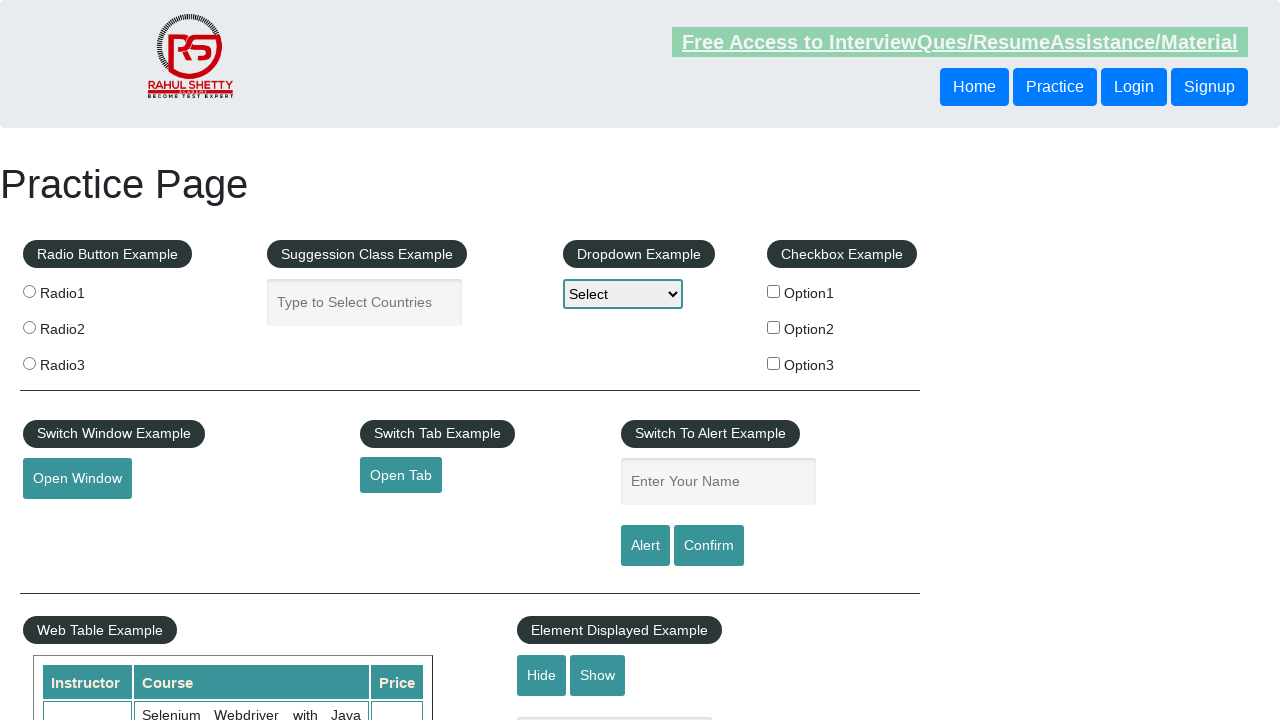

Clicked primary button 1 at (974, 87) on xpath=//html/body/header >> .btn-primary >> nth=0
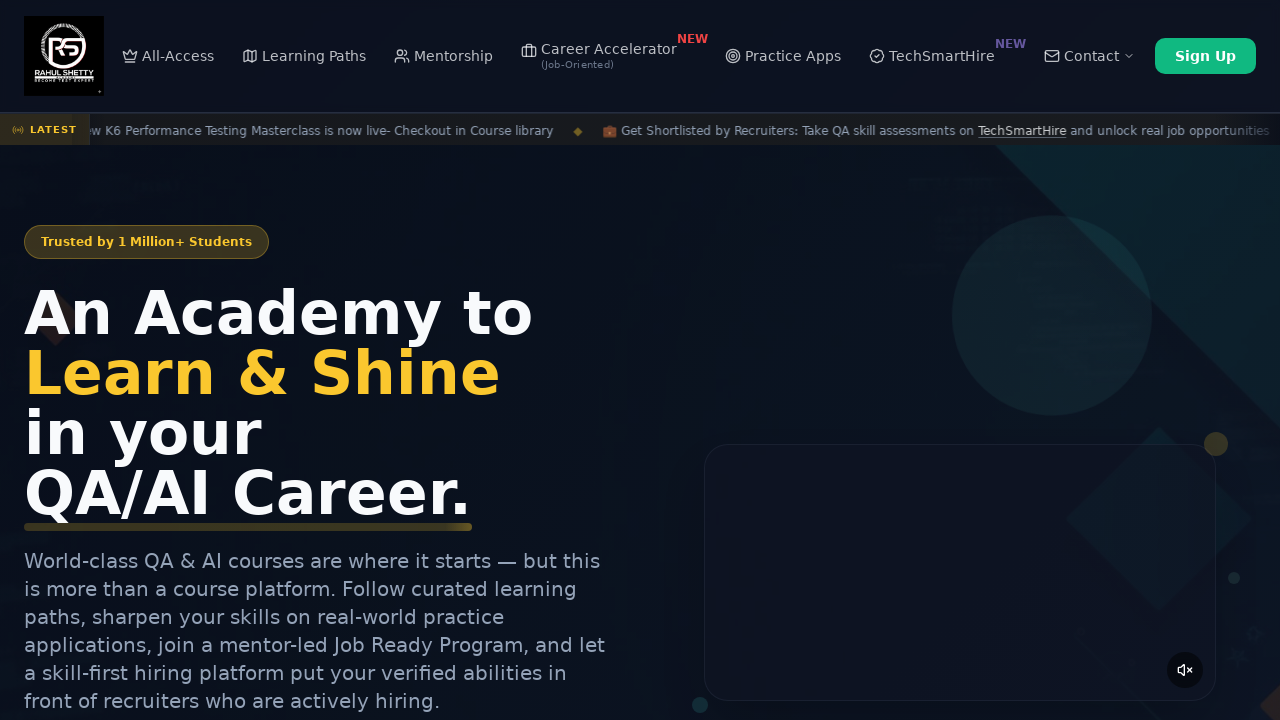

Current URL after button click: https://rahulshettyacademy.com/
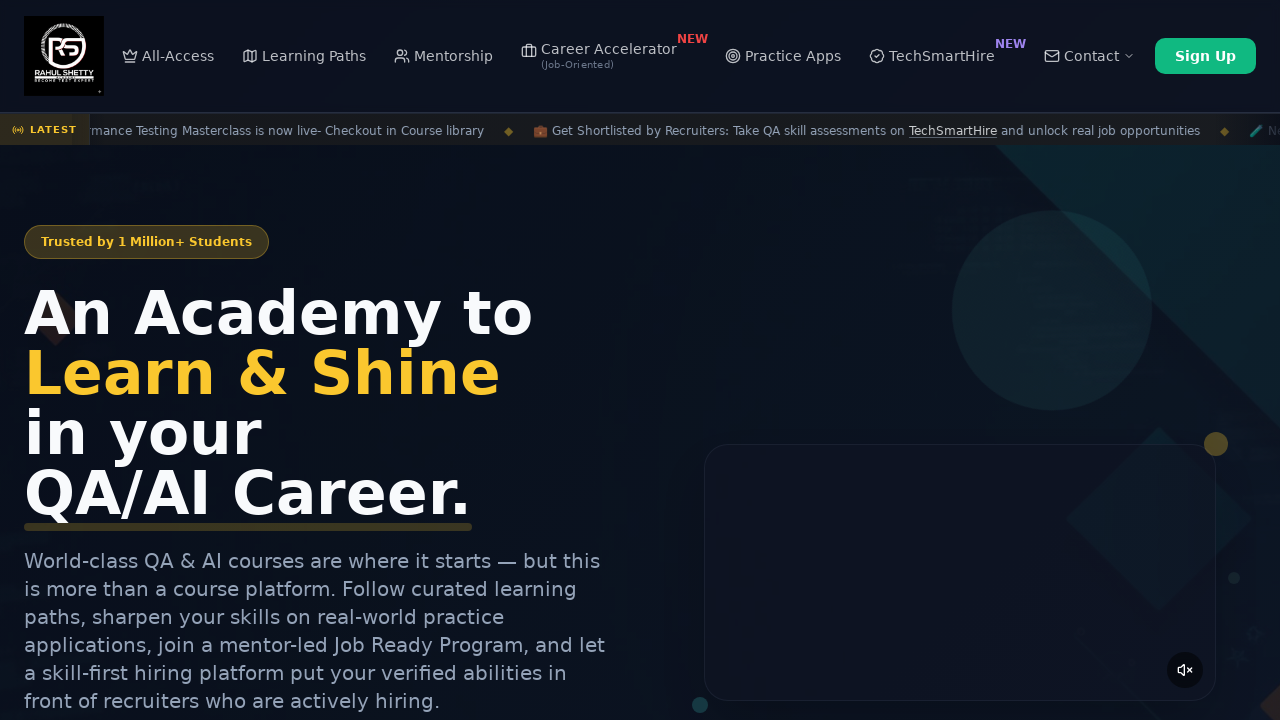

URL changed, navigated back to base URL
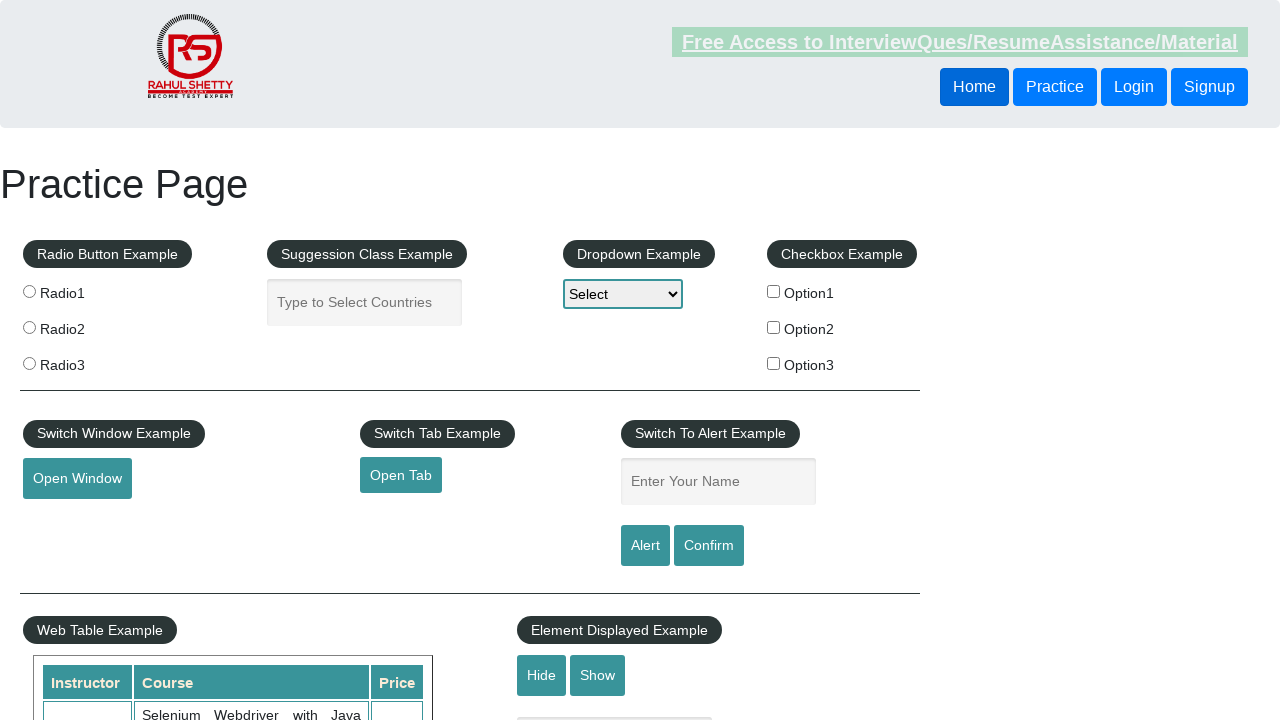

Clicked primary button 2 at (1055, 87) on xpath=//html/body/header >> .btn-primary >> nth=1
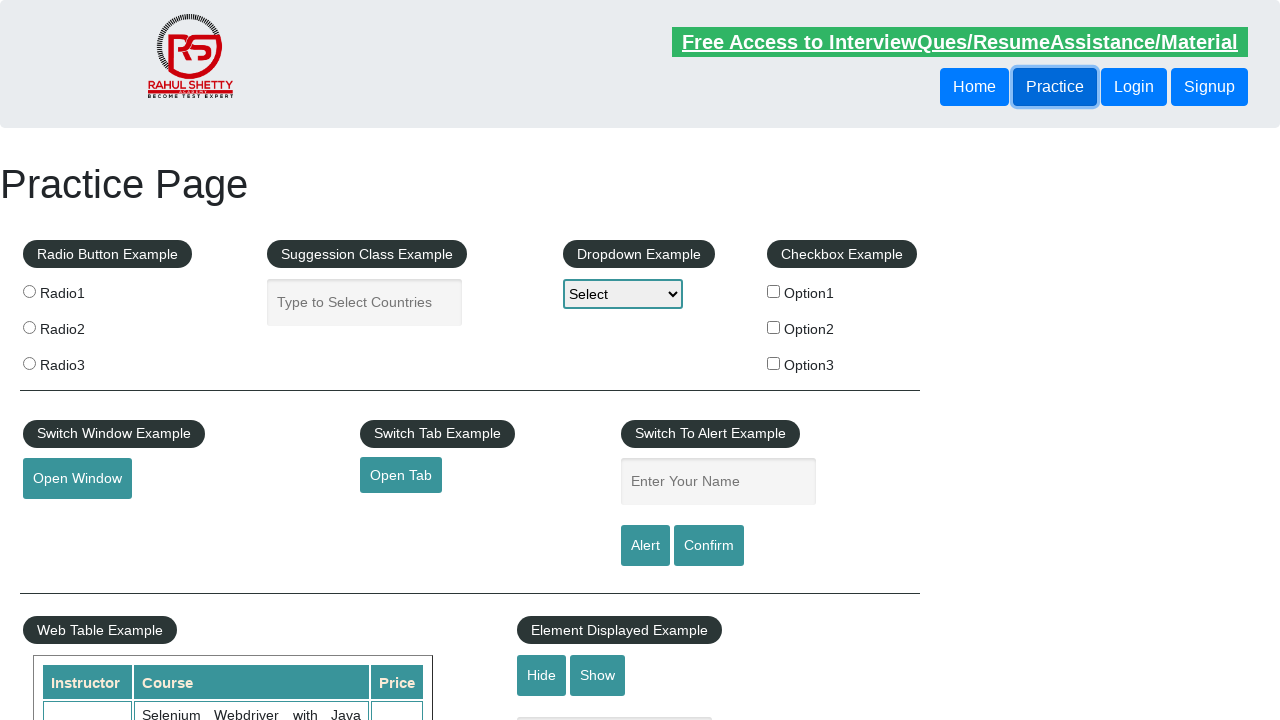

Current URL after button click: https://rahulshettyacademy.com/AutomationPractice/
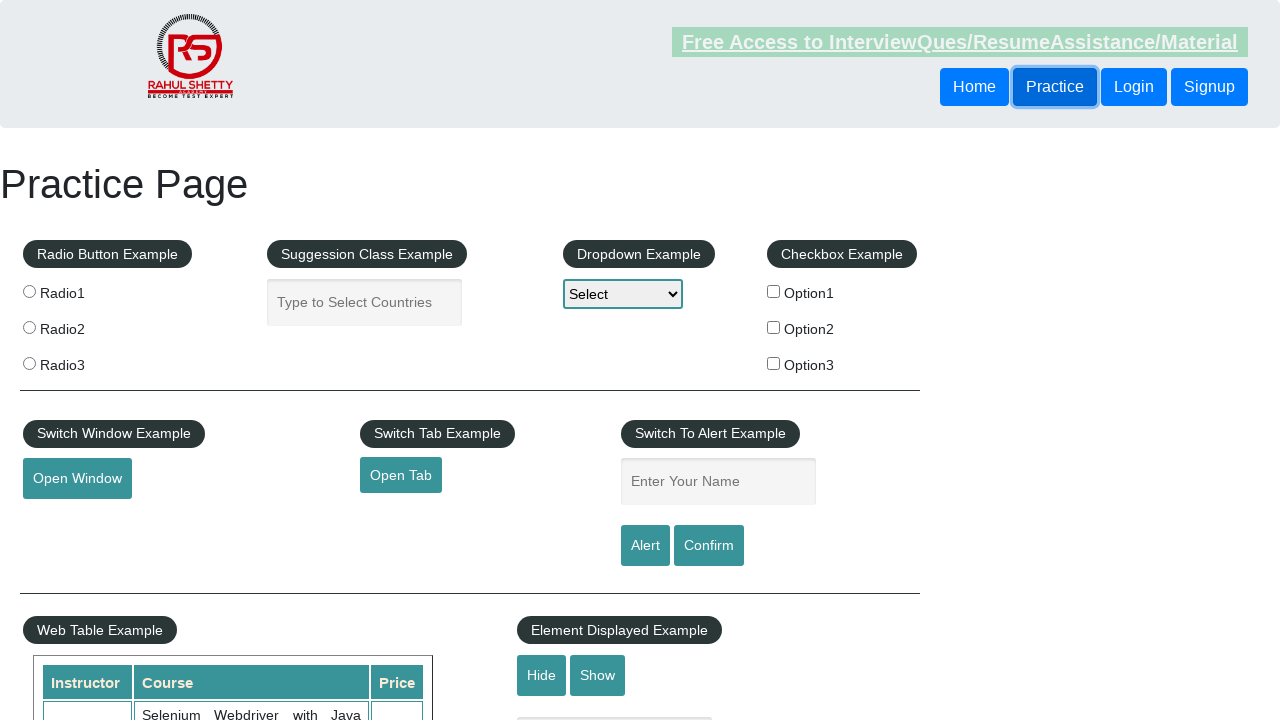

Clicked primary button 3 at (1134, 87) on xpath=//html/body/header >> .btn-primary >> nth=2
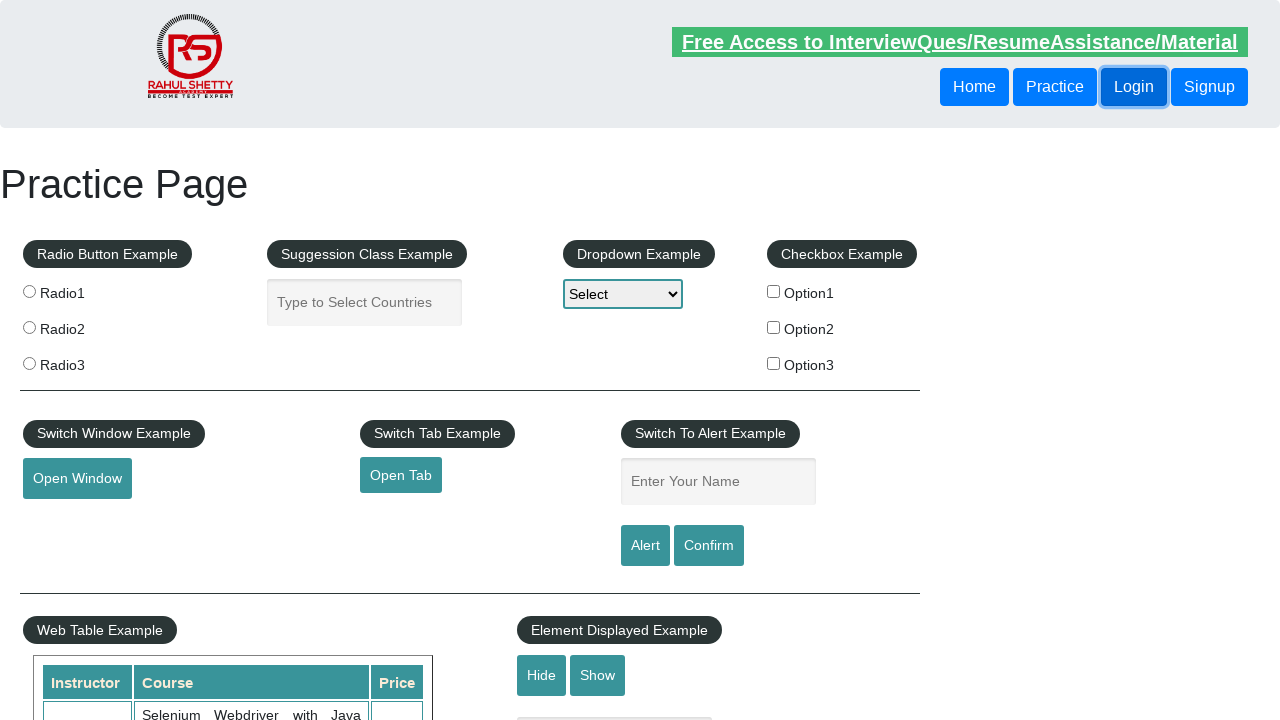

Current URL after button click: https://rahulshettyacademy.com/AutomationPractice/
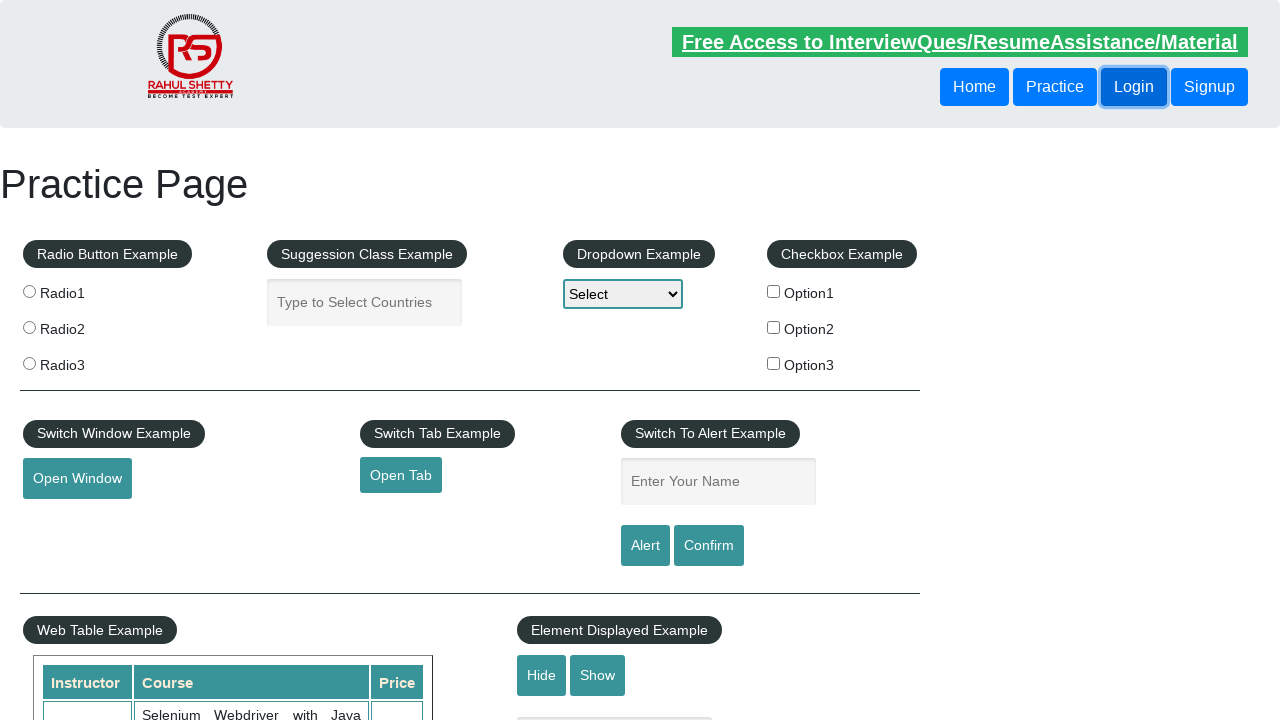

Clicked primary button 4 at (1210, 87) on xpath=//html/body/header >> .btn-primary >> nth=3
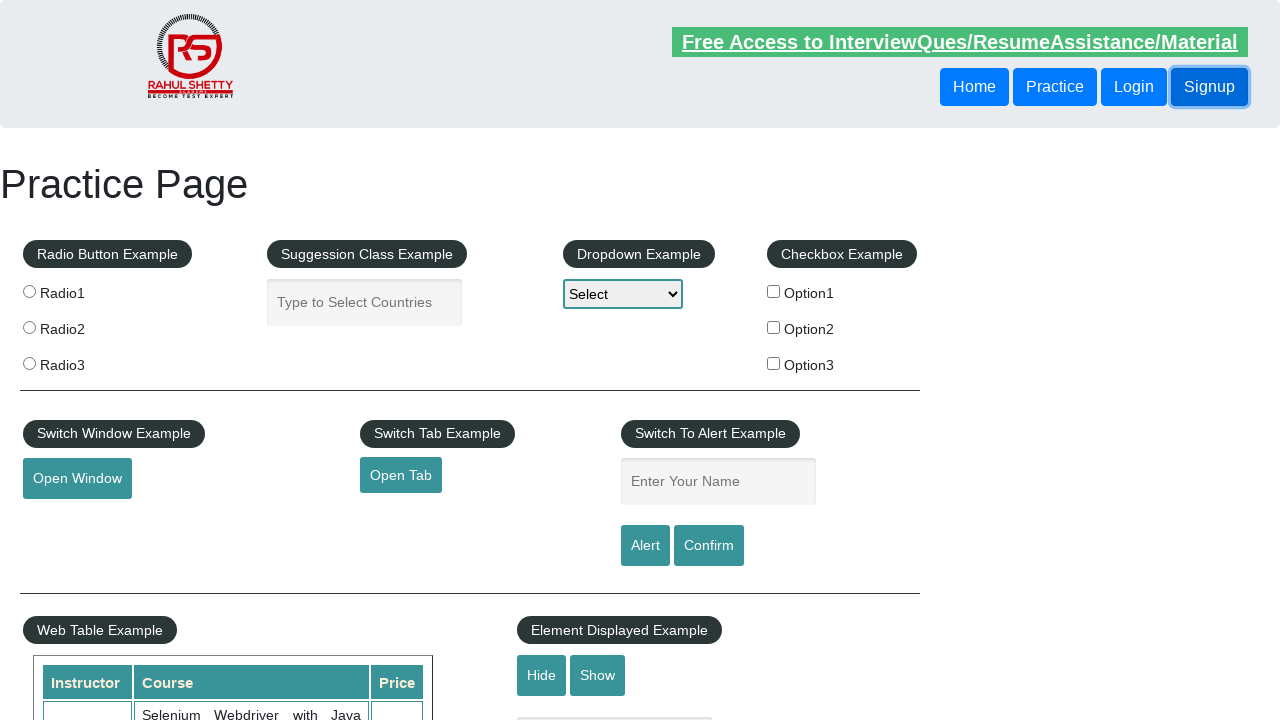

Current URL after button click: https://rahulshettyacademy.com/AutomationPractice/
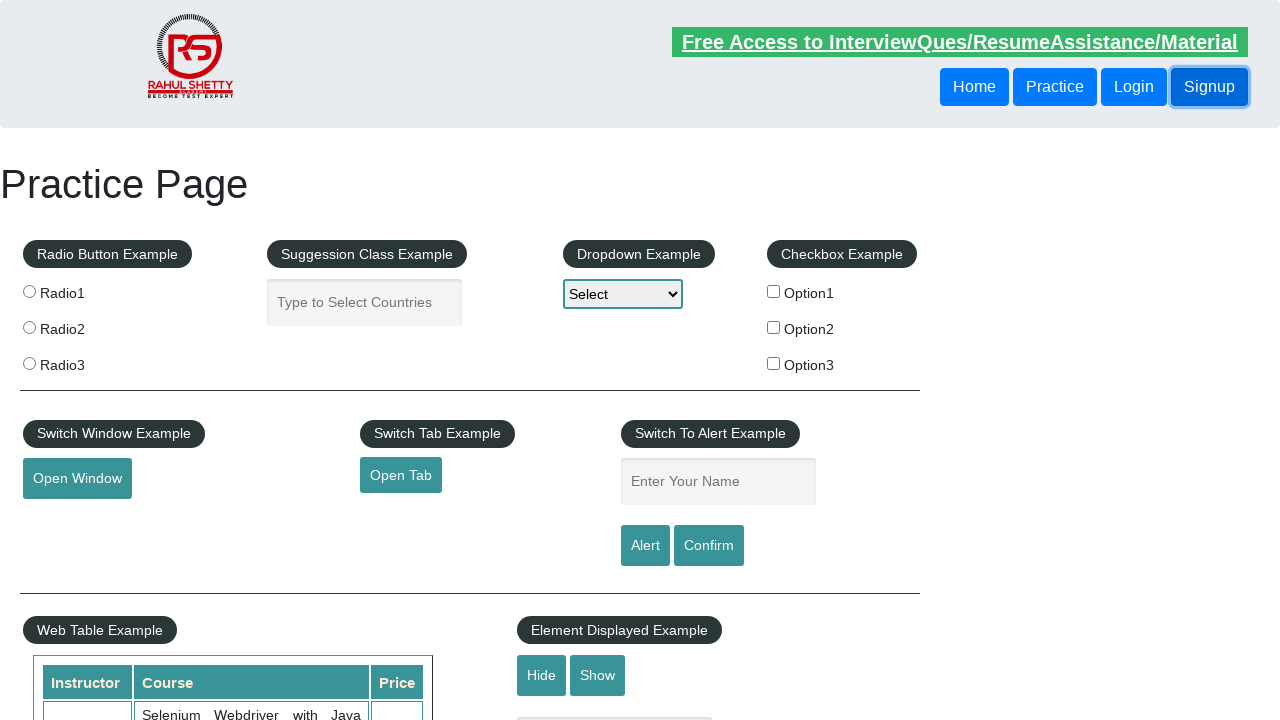

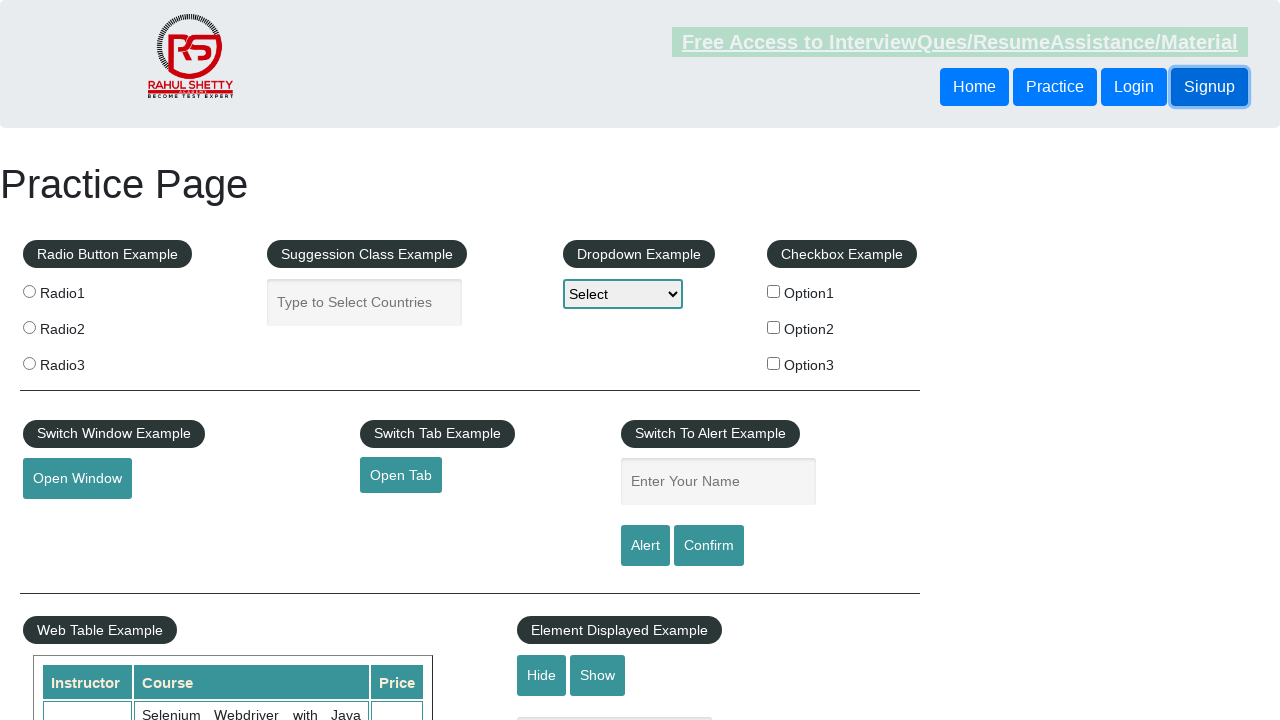